Performs a drag and drop action from a draggable element to a droppable target element

Starting URL: https://crossbrowsertesting.github.io/drag-and-drop

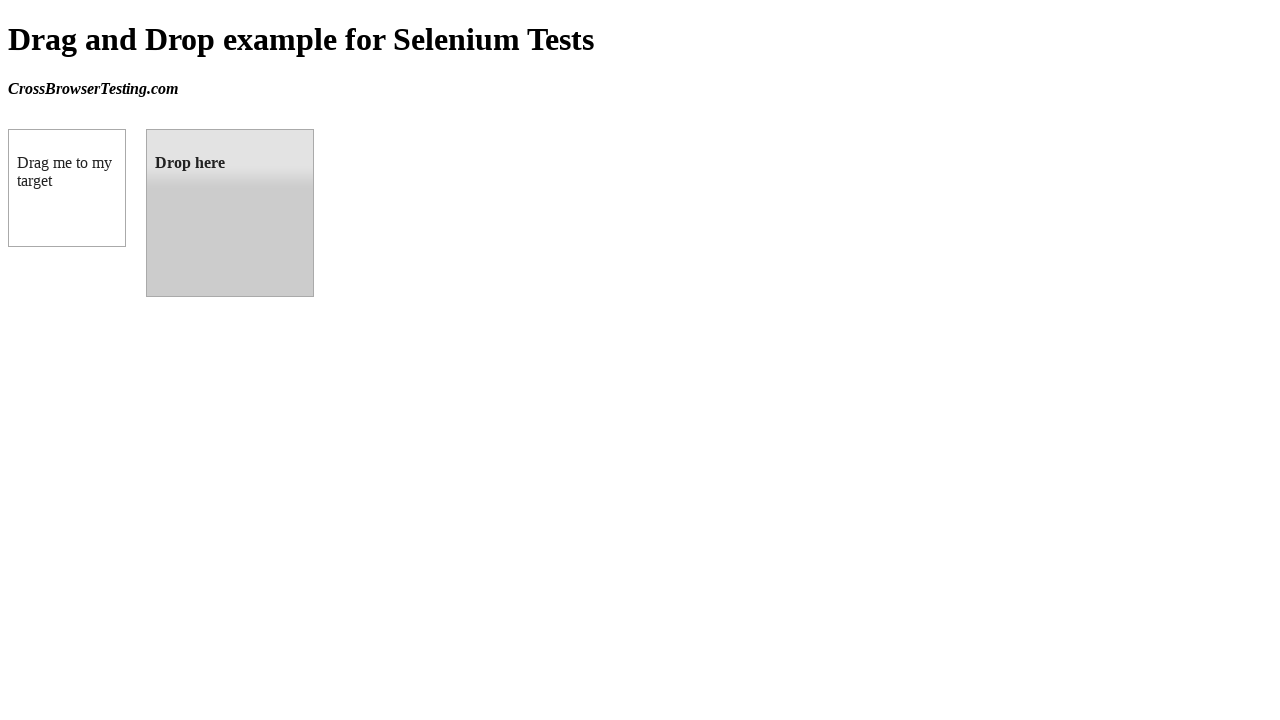

Waited for draggable element to load
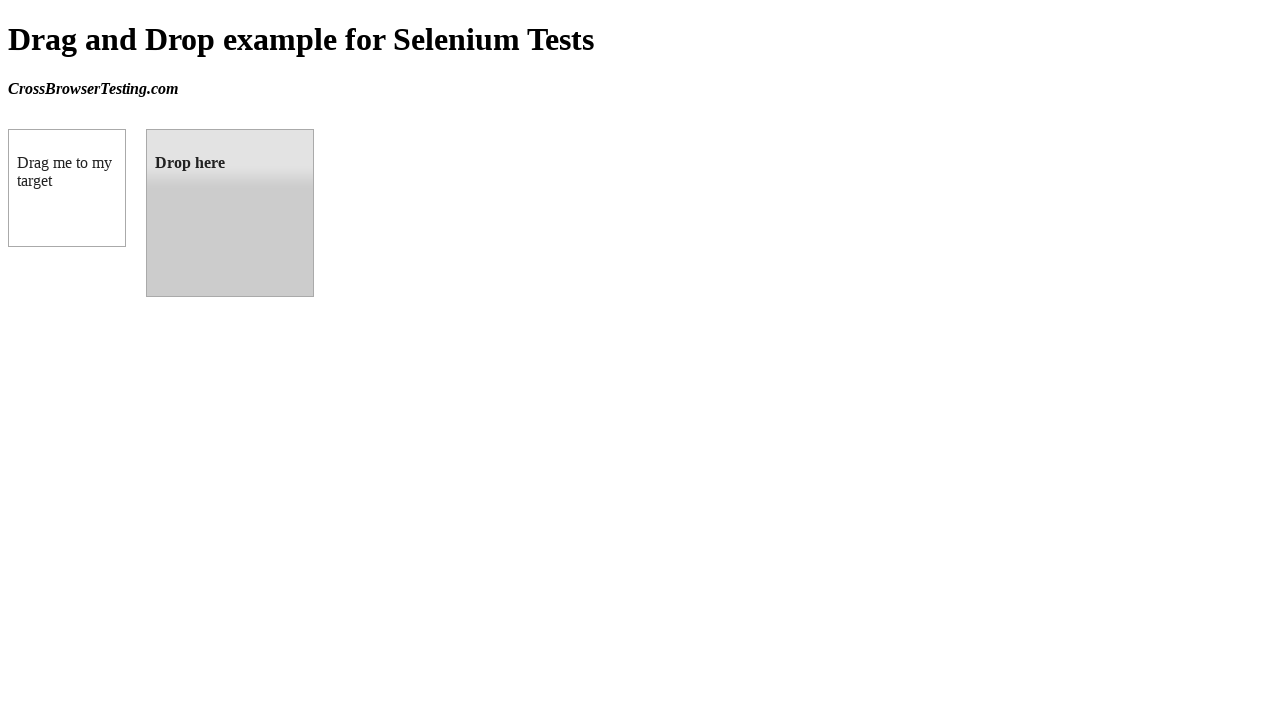

Waited for droppable element to load
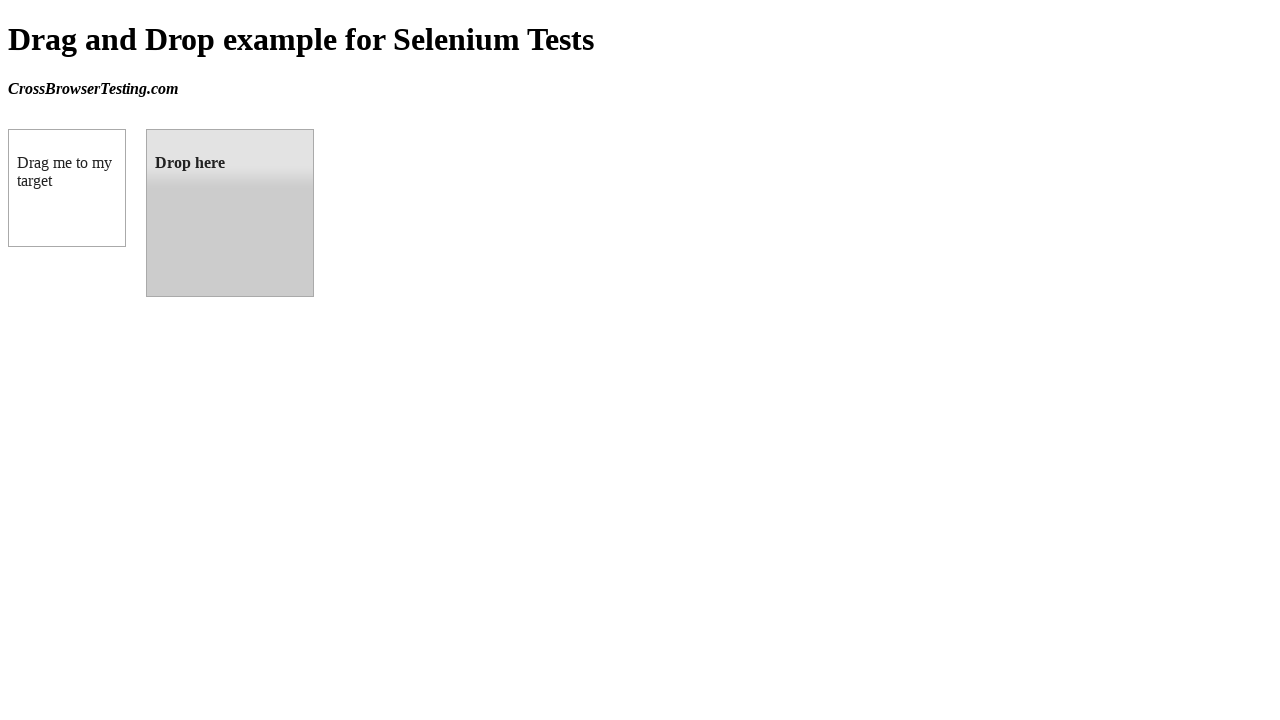

Located draggable element (box A)
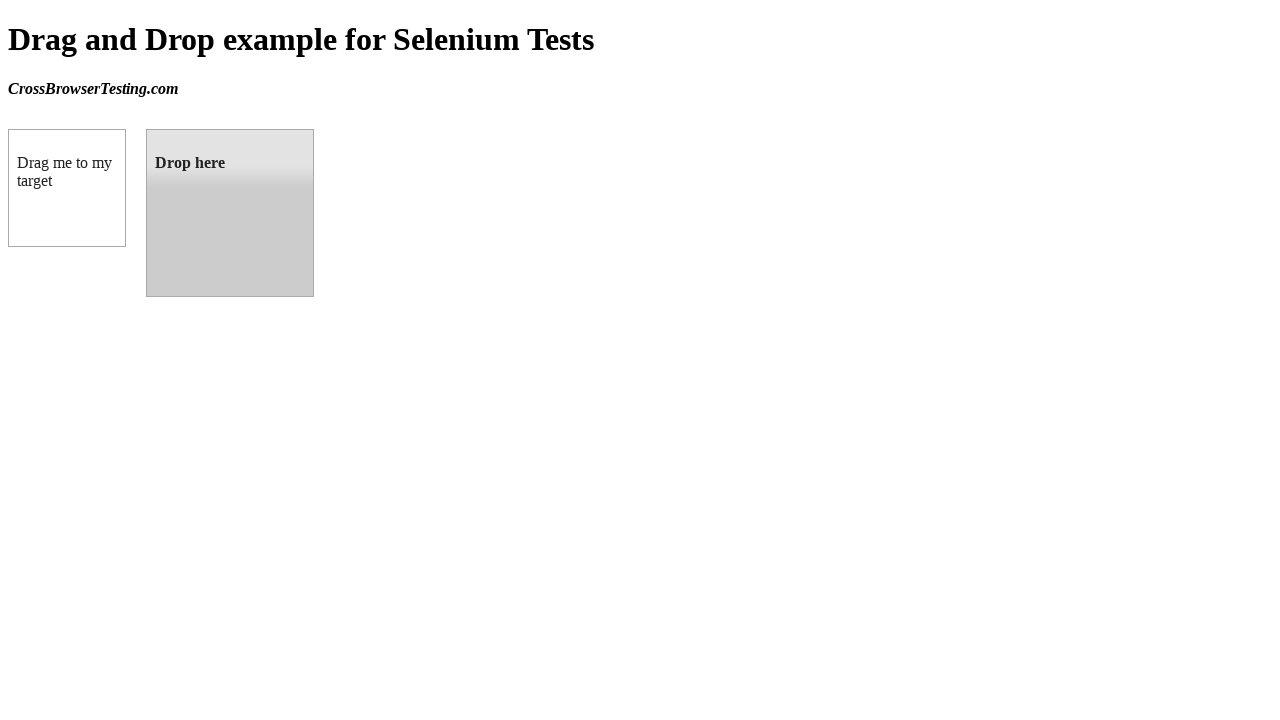

Located droppable element (box B)
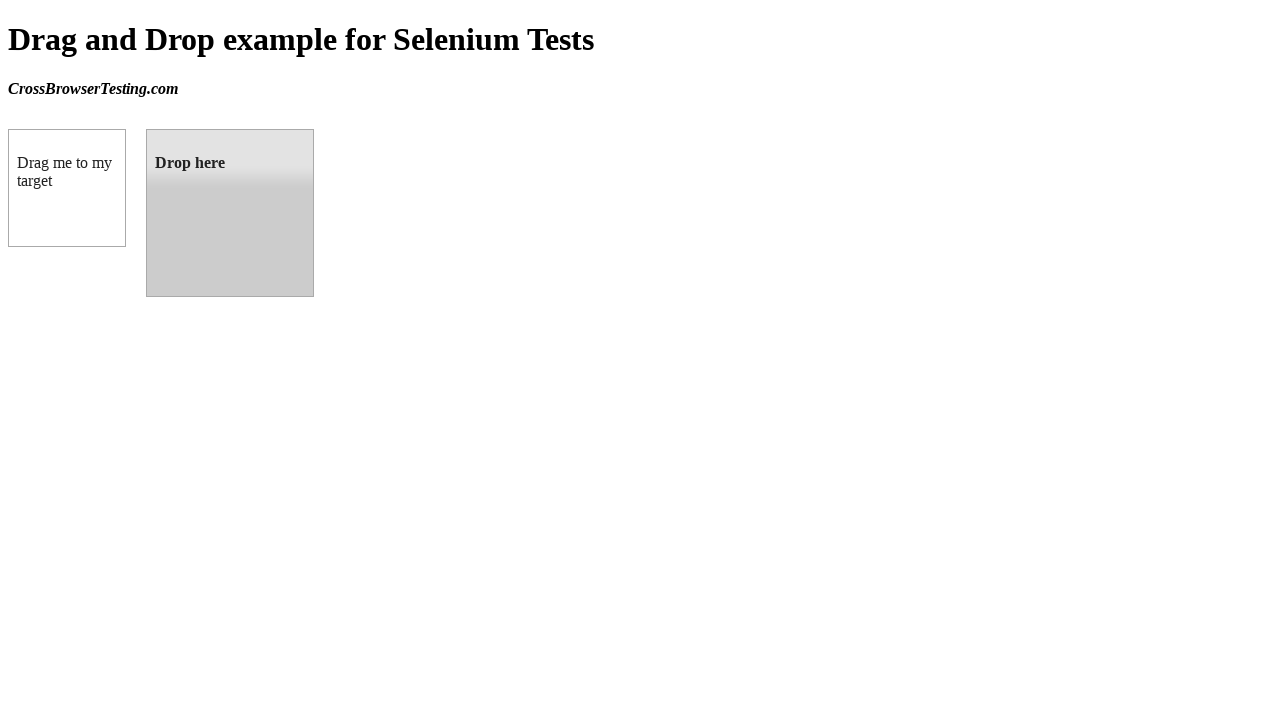

Performed drag and drop action from box A to box B at (230, 213)
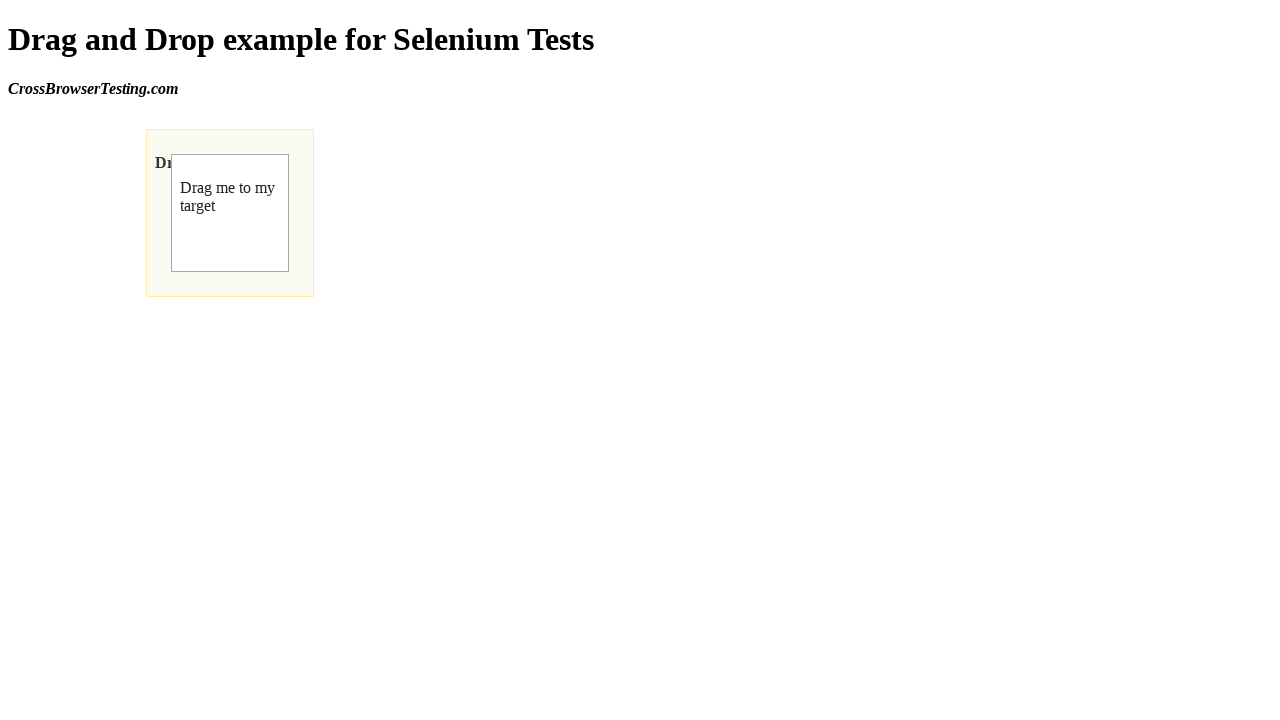

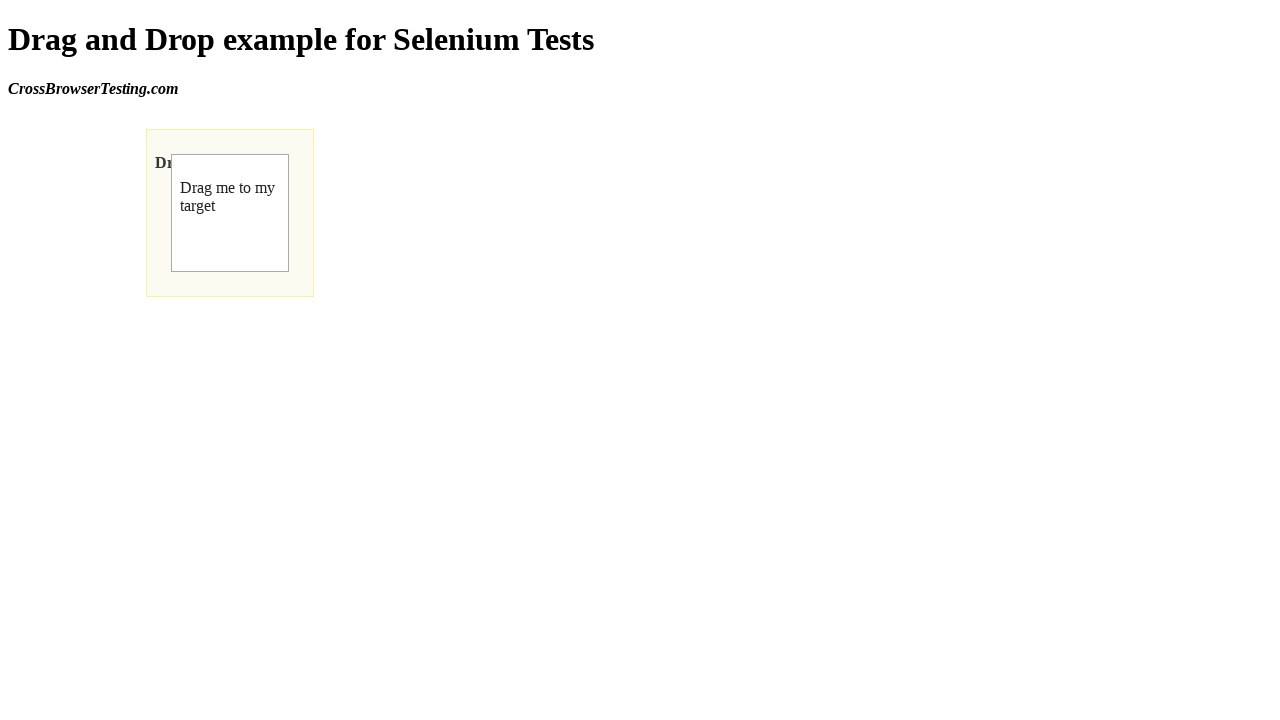